Tests web table by summing values in a column and comparing with the displayed total

Starting URL: https://rahulshettyacademy.com/AutomationPractice/

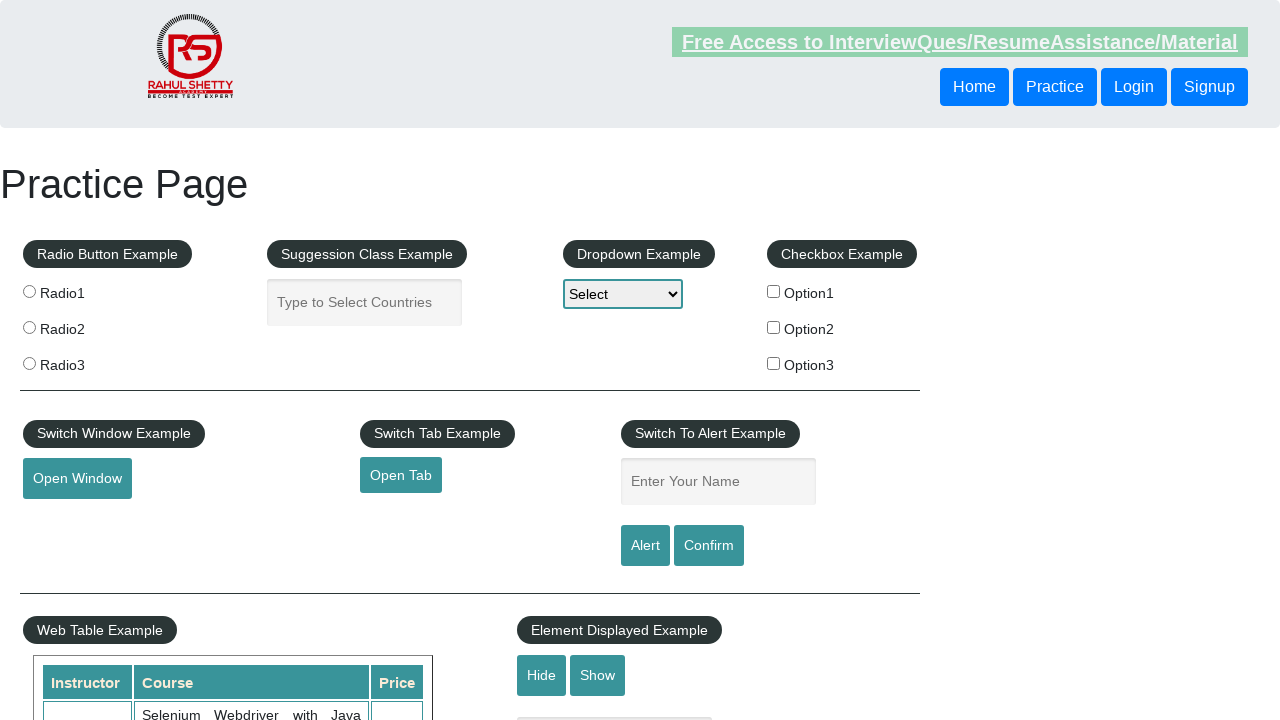

Waited for page to load (networkidle)
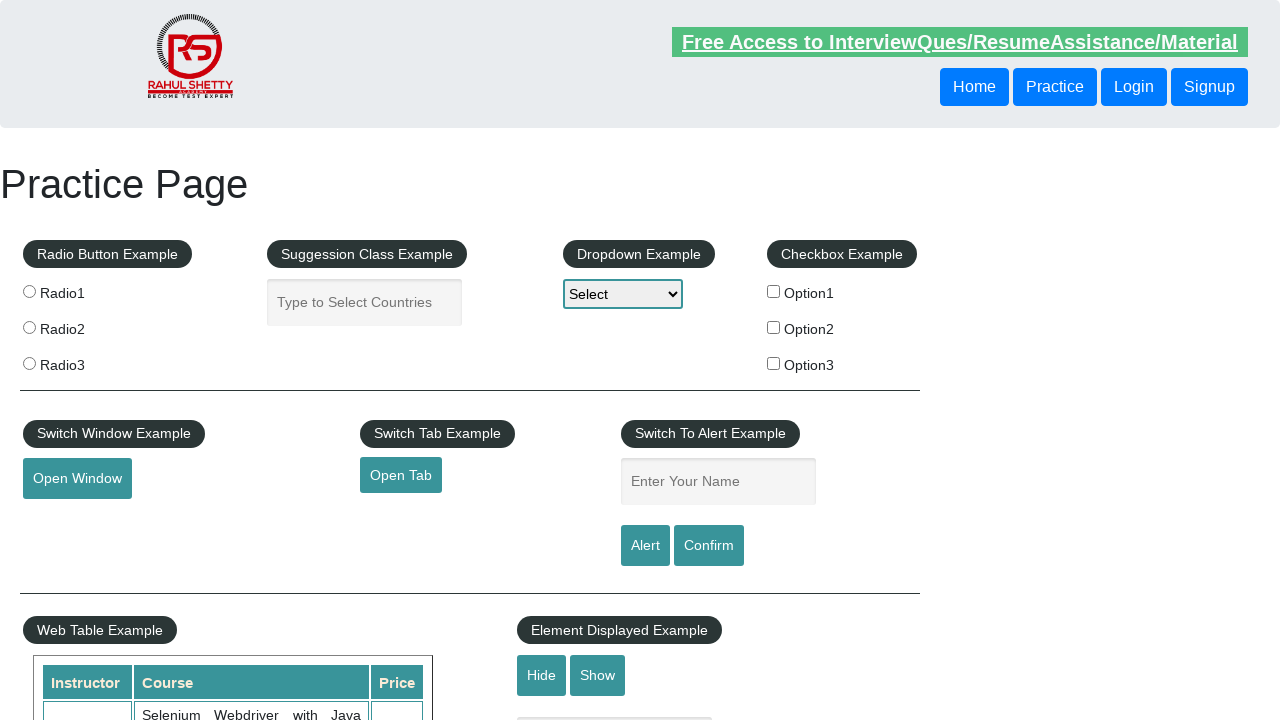

Located all price cells from 4th column of web table
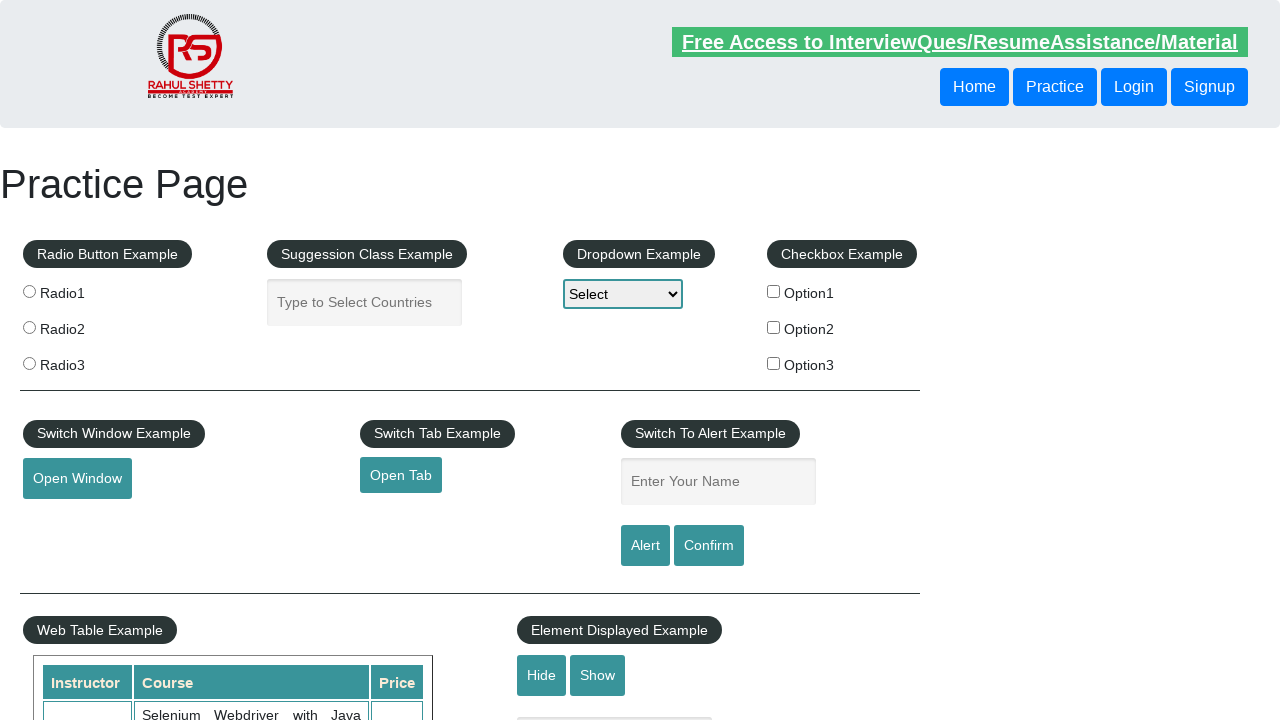

Calculated sum of all price values: 296
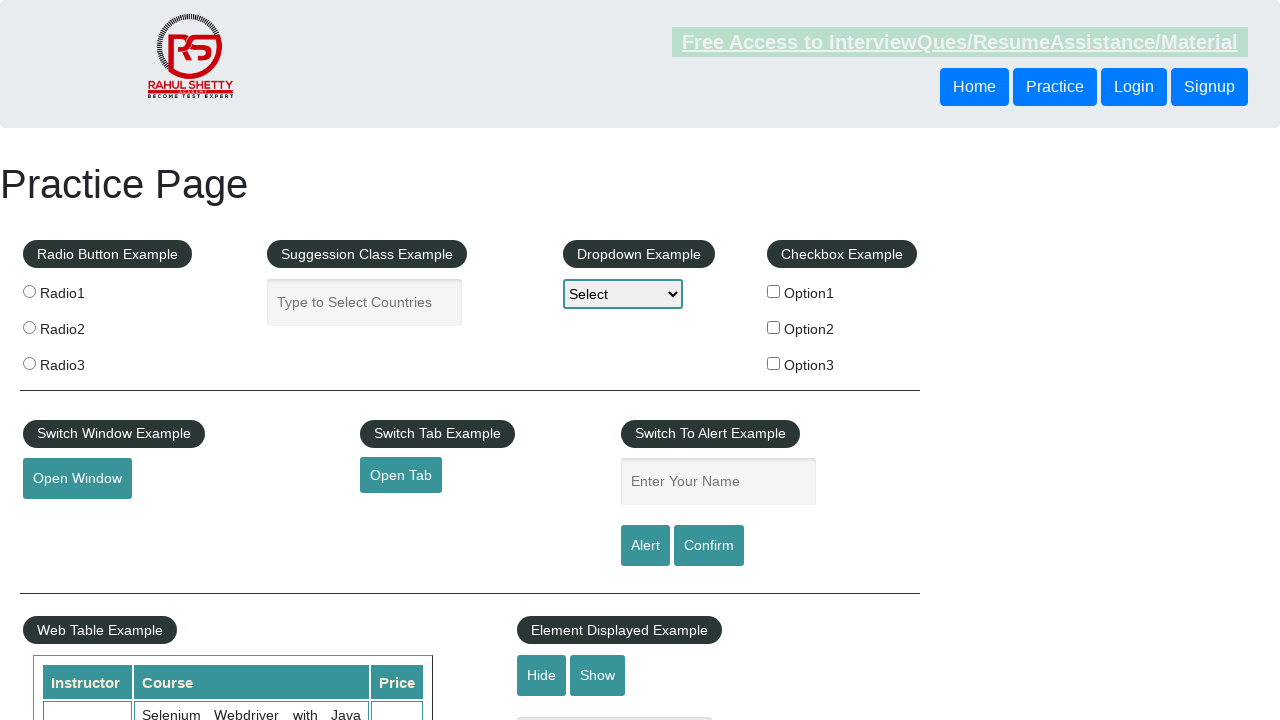

Retrieved displayed total amount text
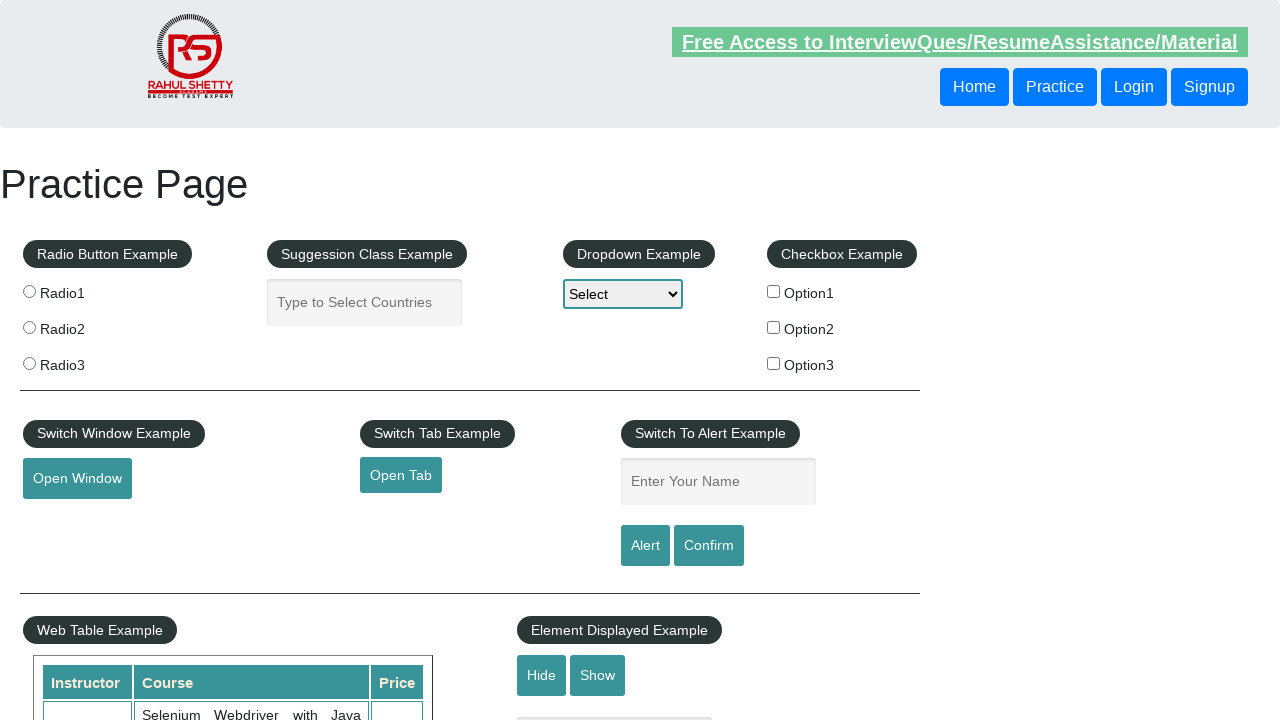

Parsed displayed total value: 296
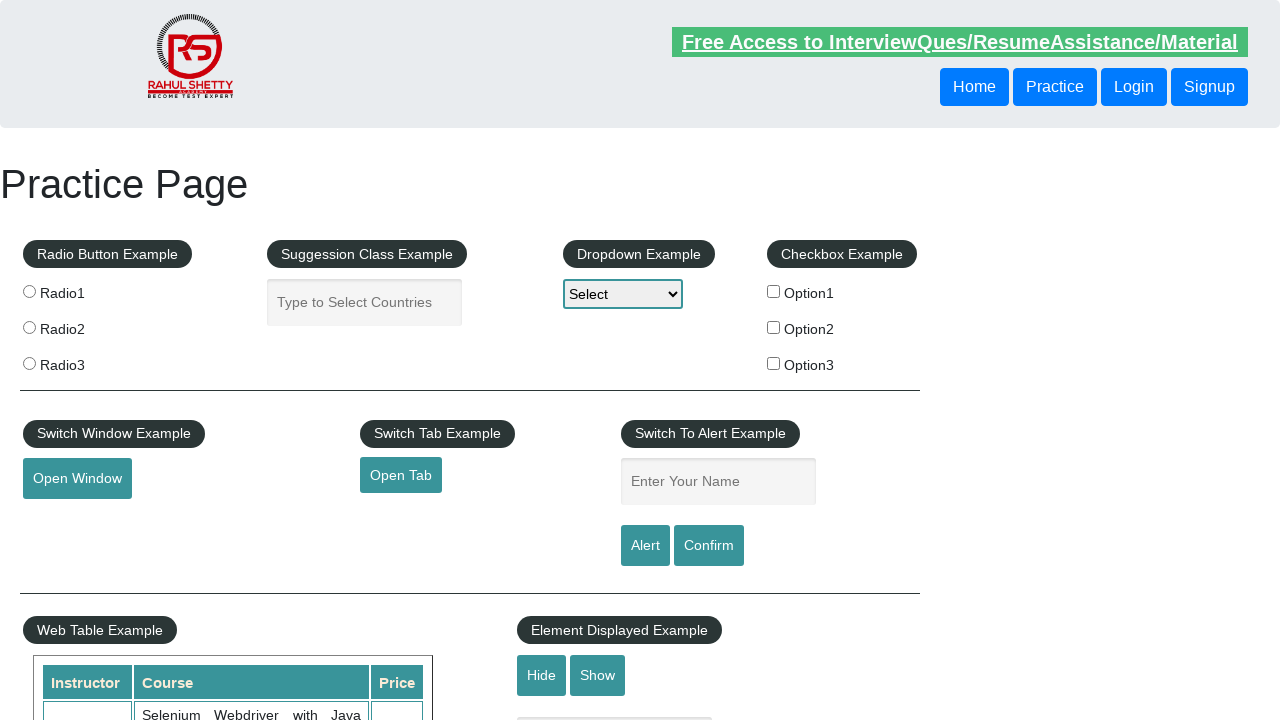

Verified calculated total (296) matches displayed total (296)
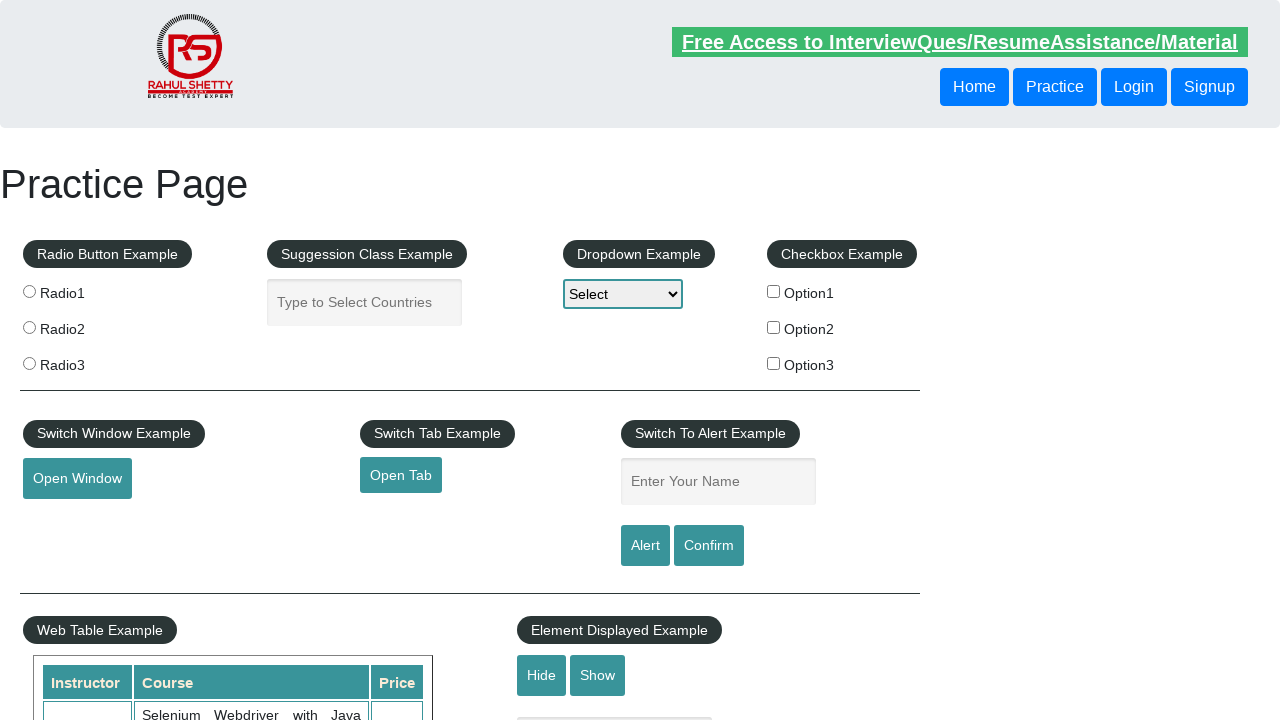

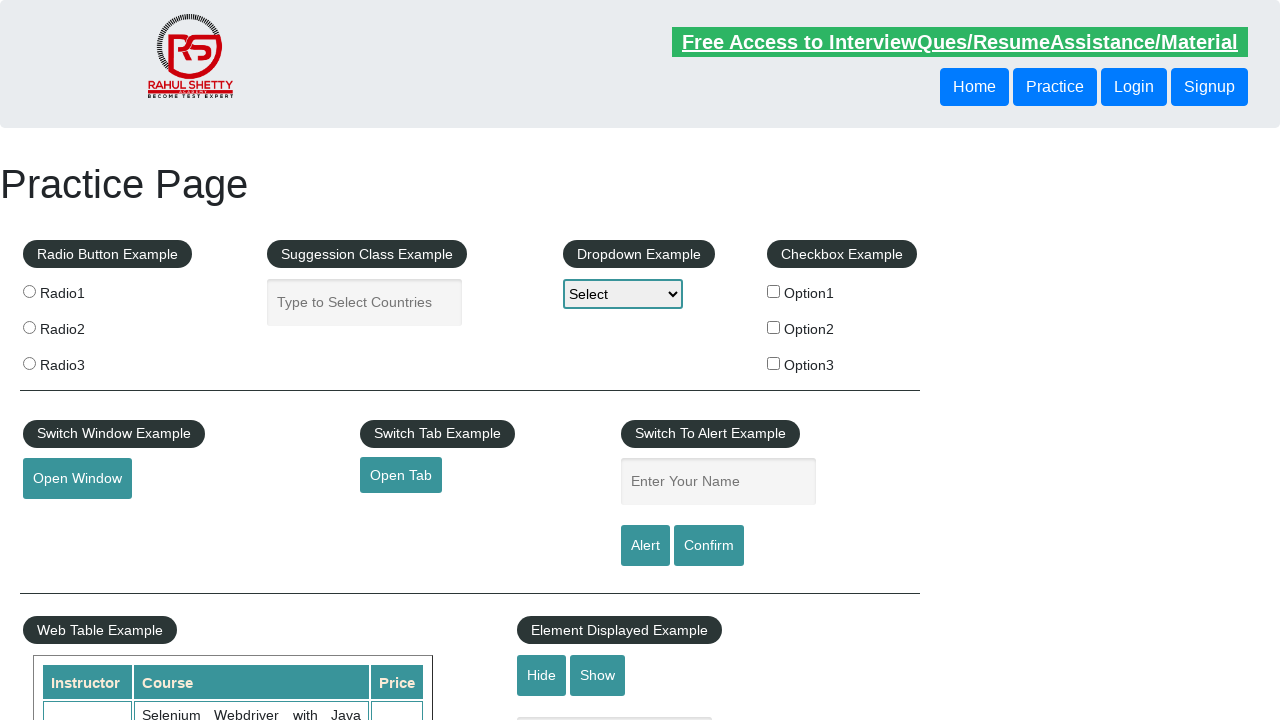